Tests a slow calculator web application by setting a delay, performing an addition operation (7 + 8), and verifying the result displays 15

Starting URL: https://bonigarcia.dev/selenium-webdriver-java/slow-calculator.html

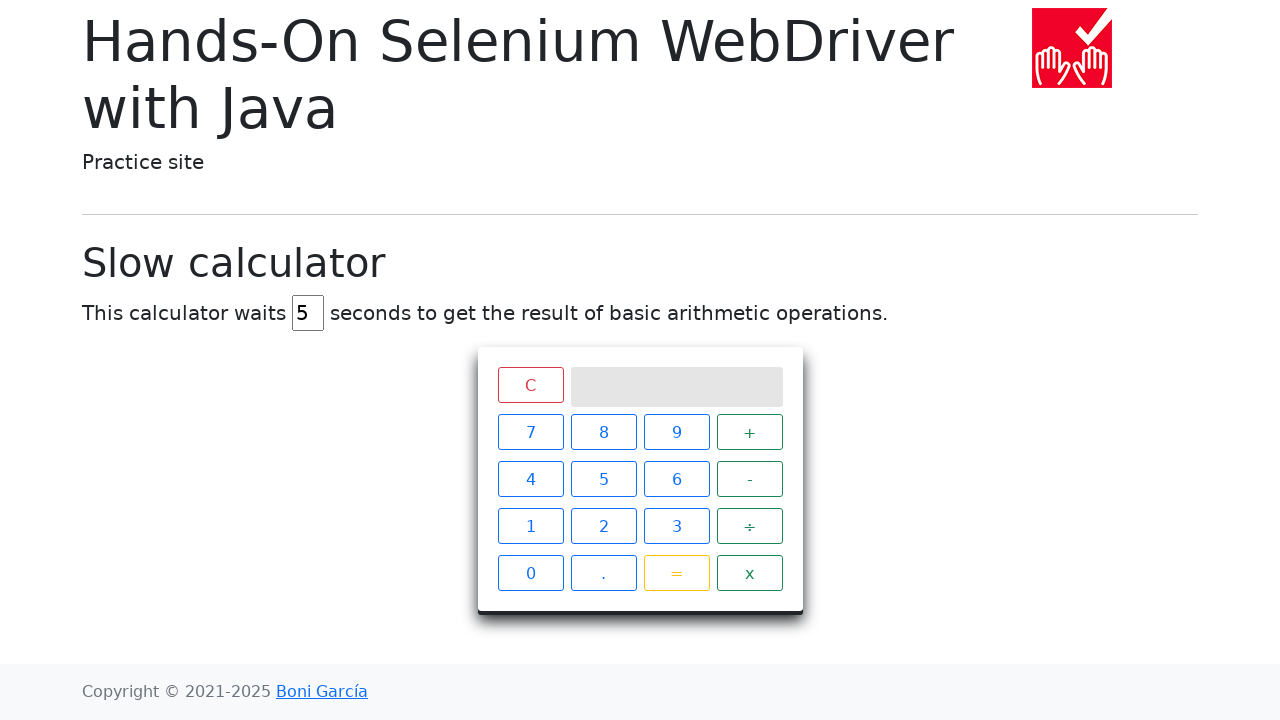

Set calculator delay to 45 milliseconds on #delay
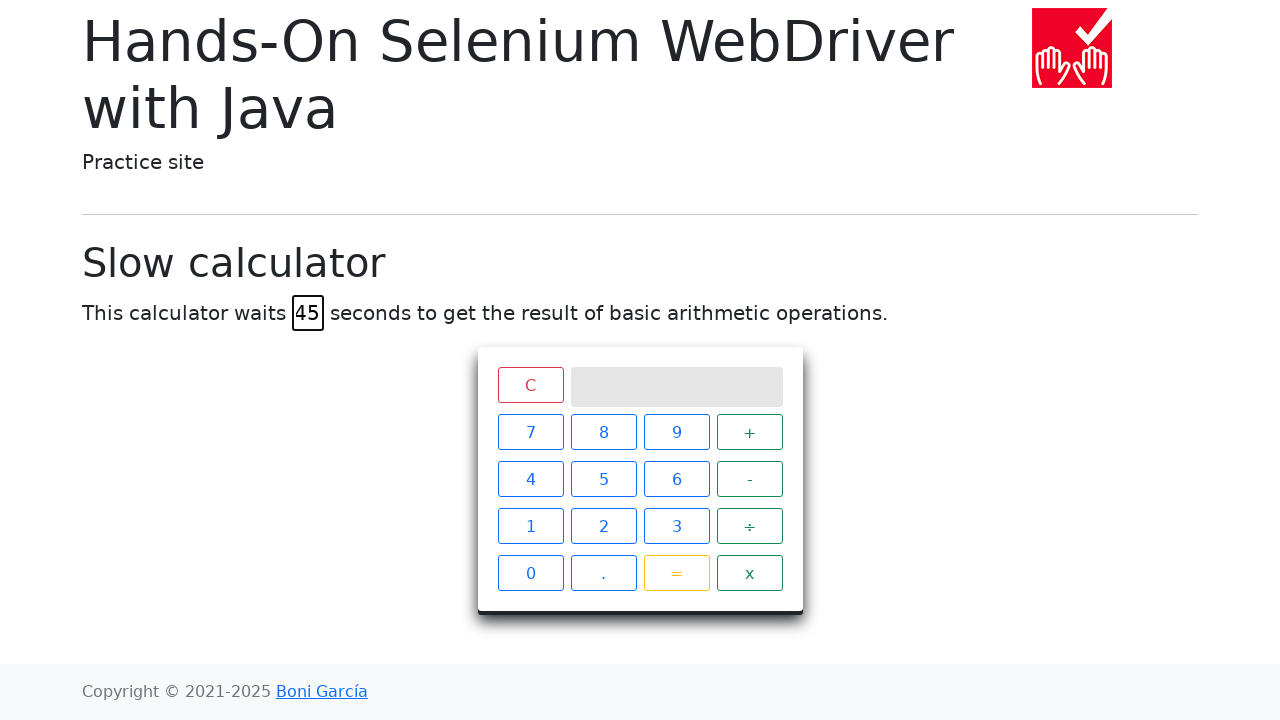

Pressed button 7 on calculator at (530, 432) on #calculator > div.keys > span:nth-child(1)
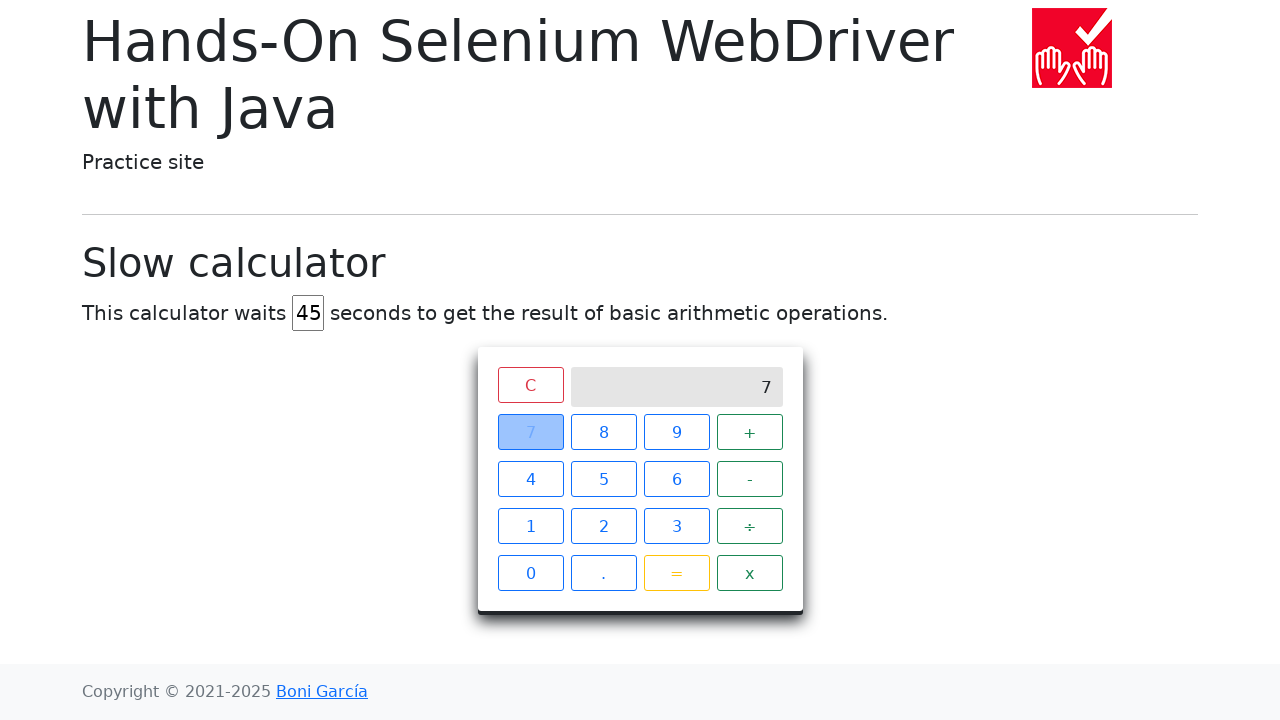

Pressed plus button on calculator at (750, 432) on #calculator > div.keys > span:nth-child(4)
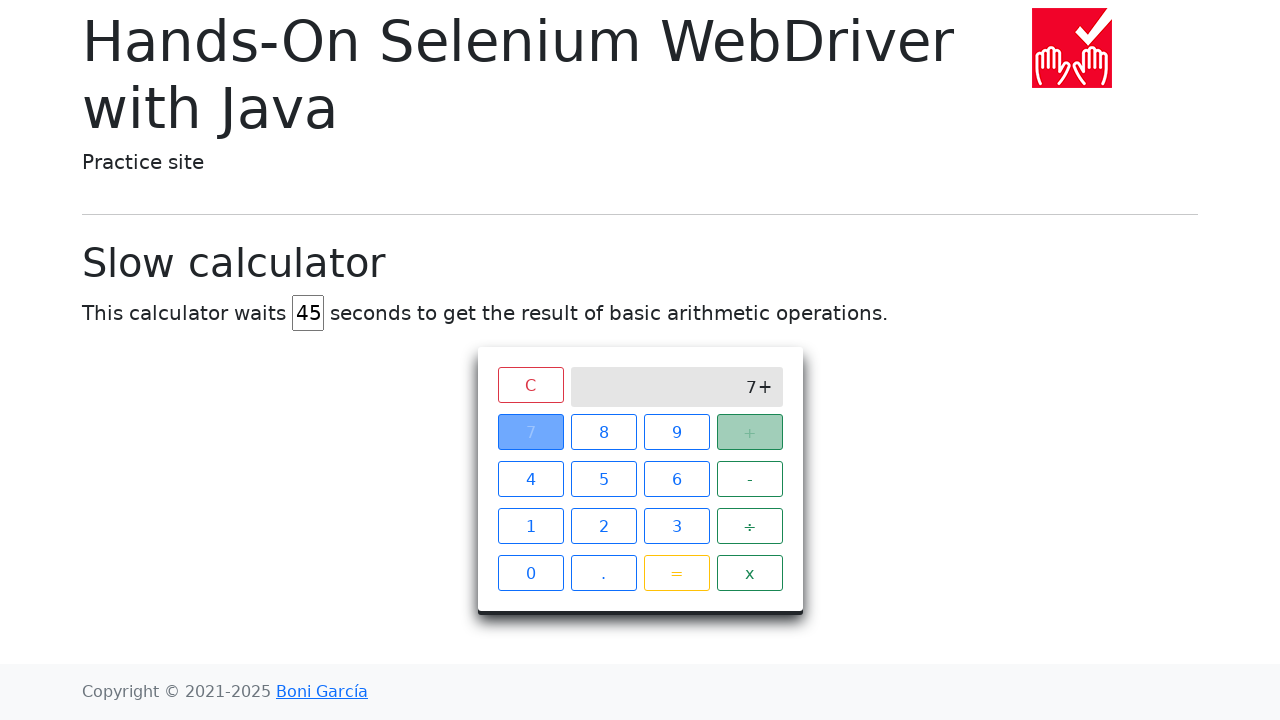

Pressed button 8 on calculator at (604, 432) on #calculator > div.keys > span:nth-child(2)
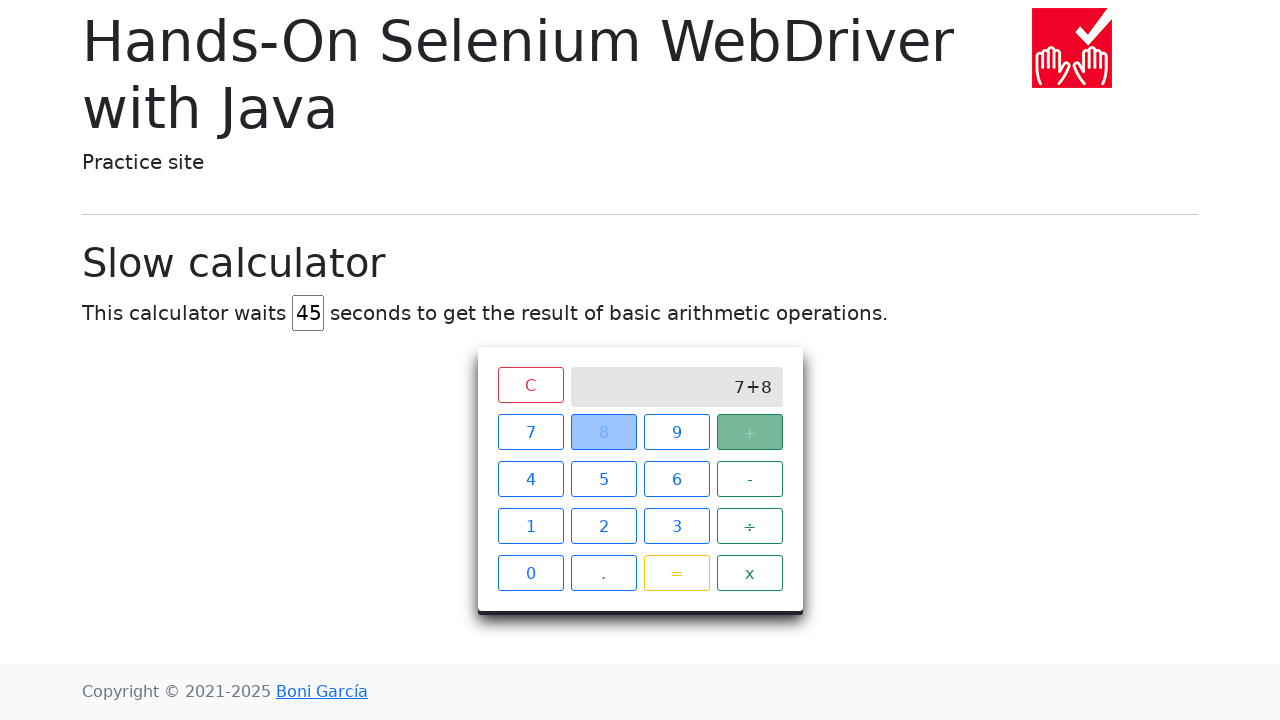

Pressed equals button to perform calculation at (676, 573) on #calculator > div.keys > span.btn.btn-outline-warning
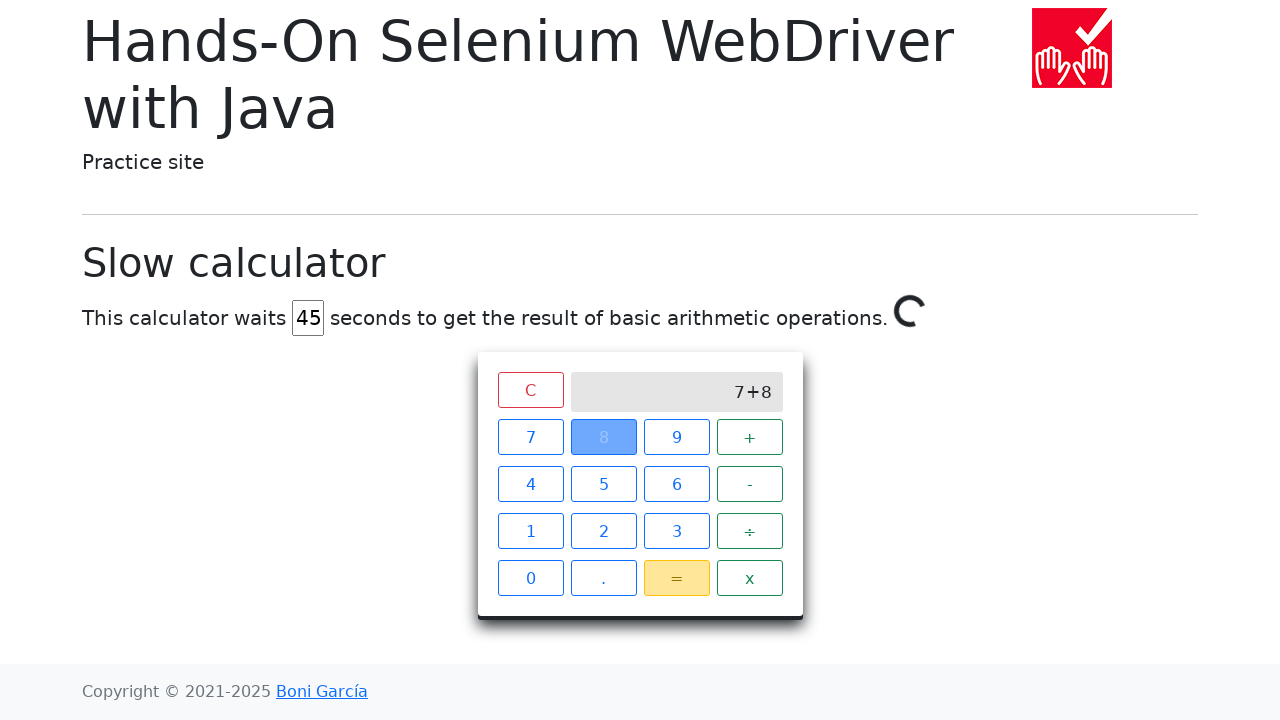

Verified result 15 (7 + 8) displayed on calculator screen
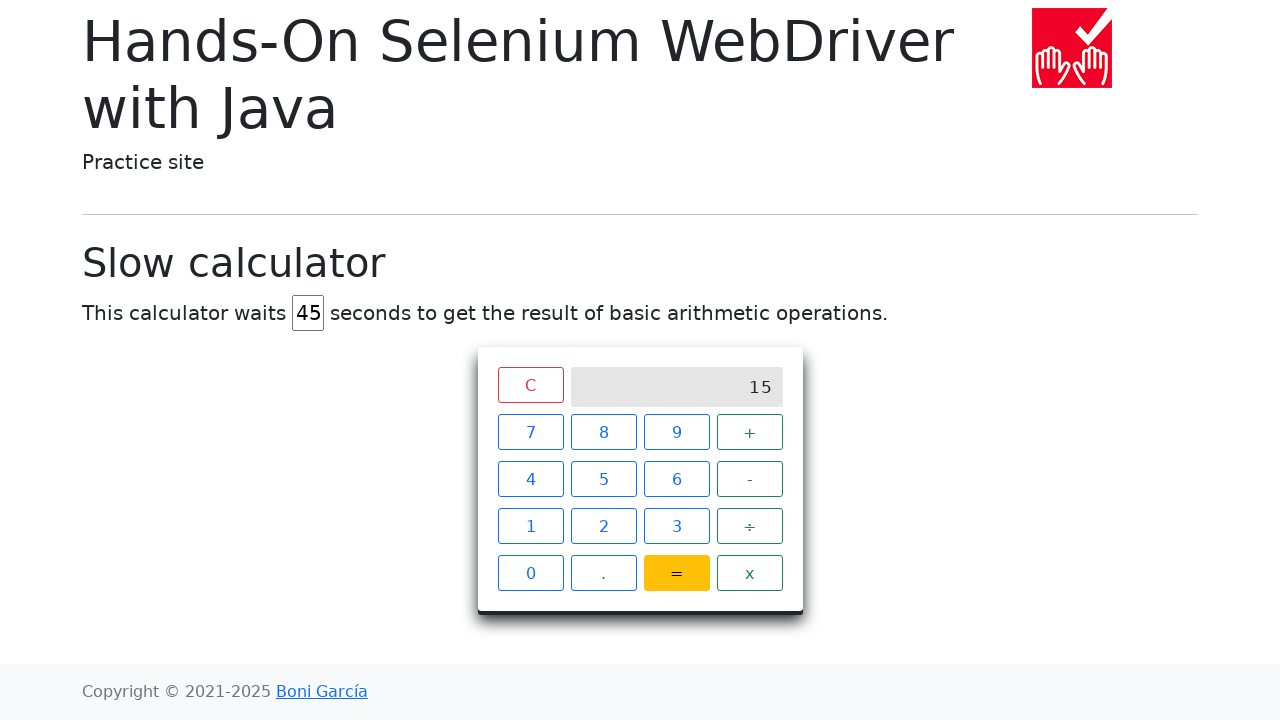

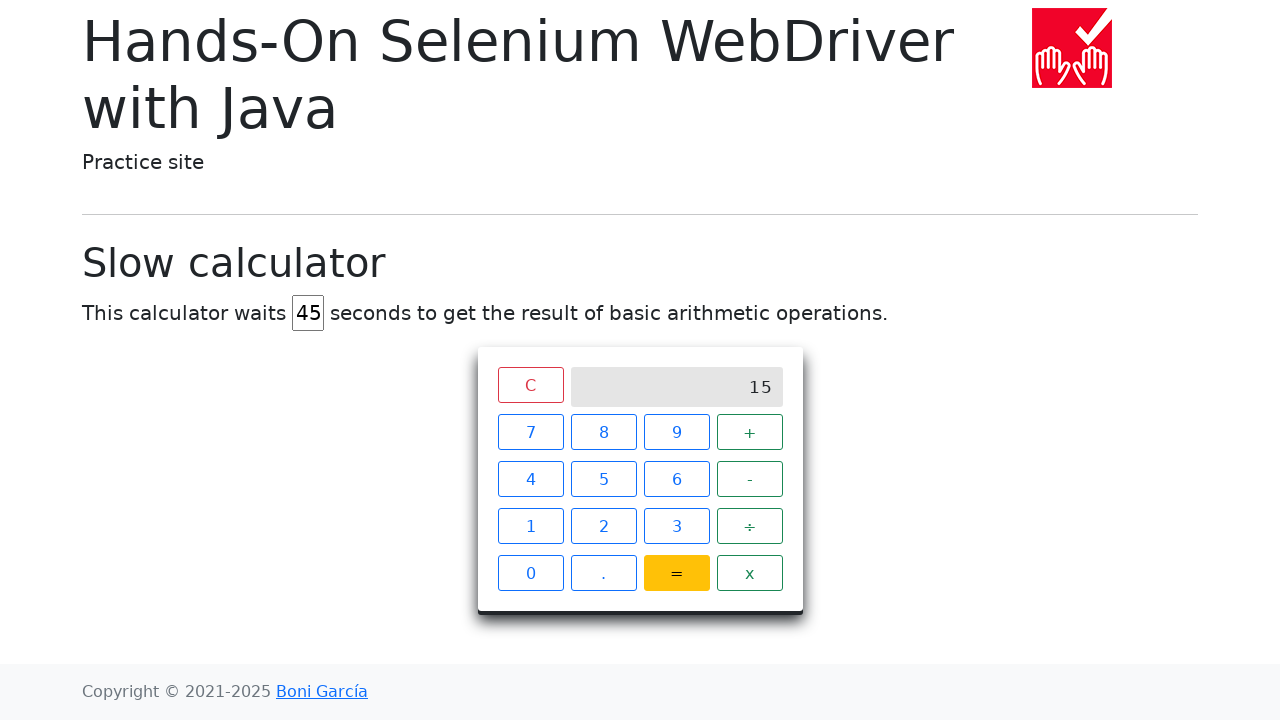